Tests interaction with three types of JavaScript alerts: simple alert (accept), confirm alert (accept and dismiss), and prompt alert (enter text and accept).

Starting URL: https://selenium08.blogspot.com/2019/07/alert-test.html

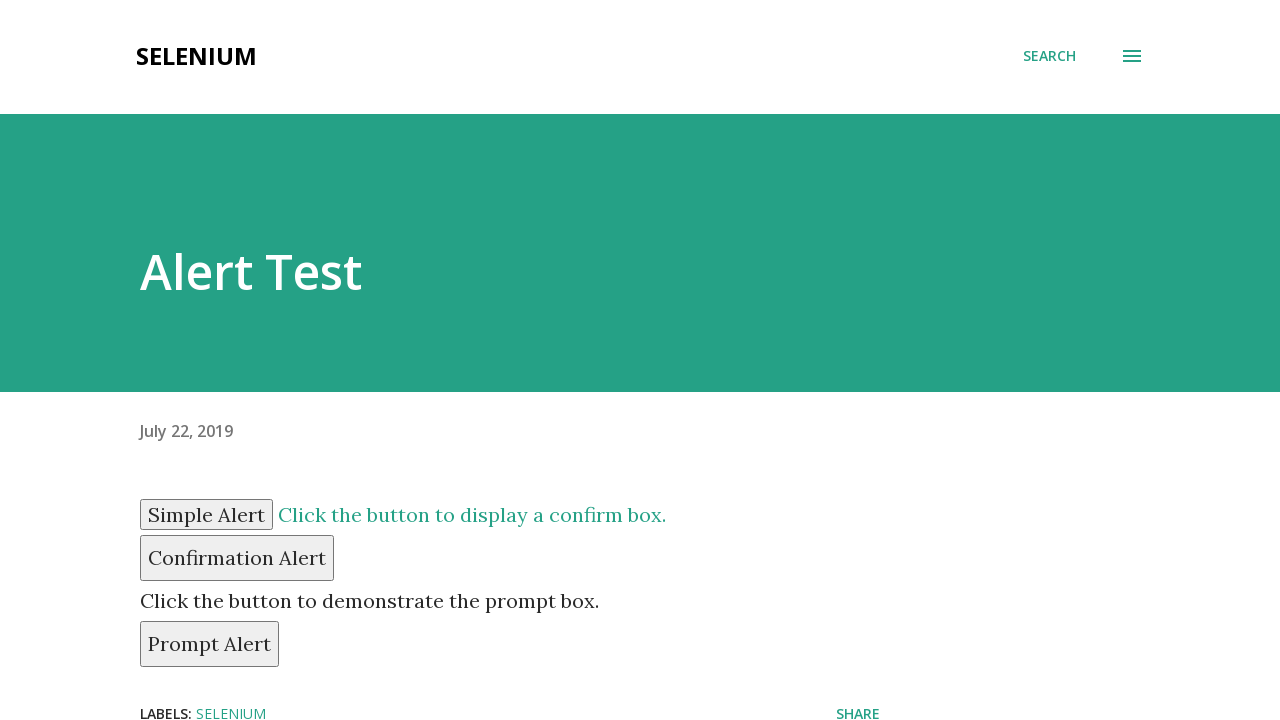

Clicked simple alert button and accepted the alert at (206, 514) on #simple
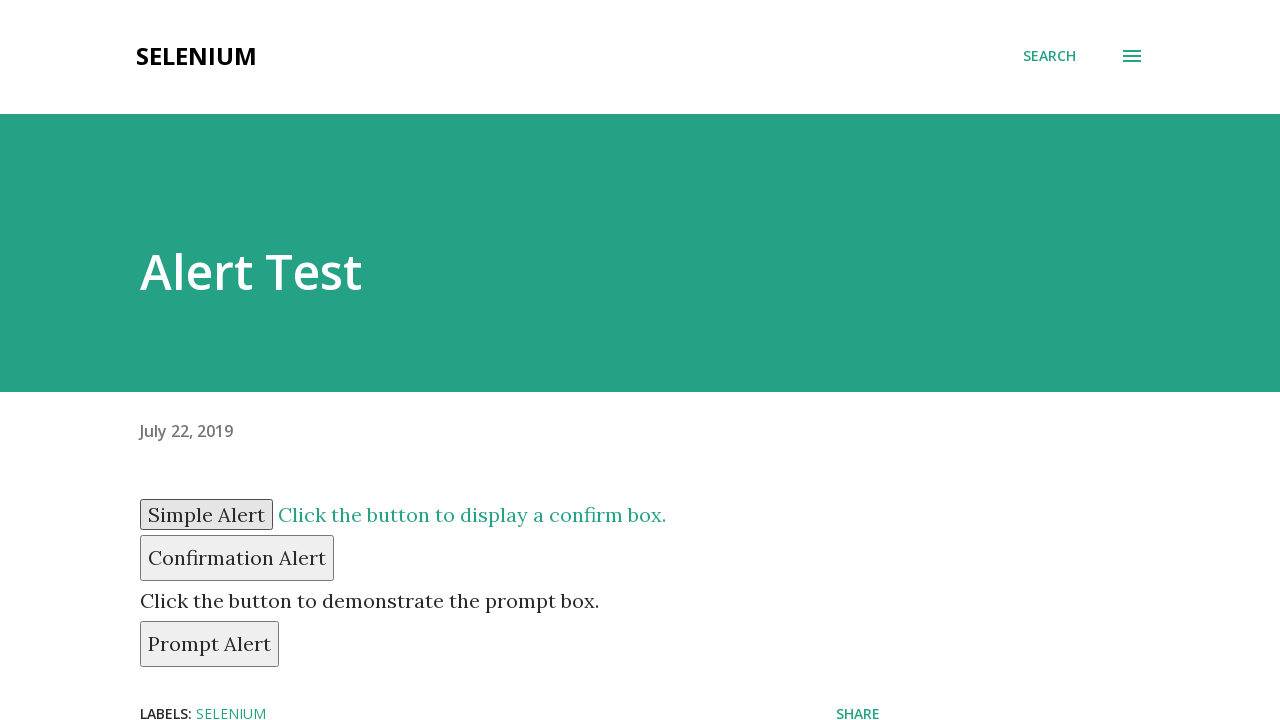

Waited 1 second after simple alert
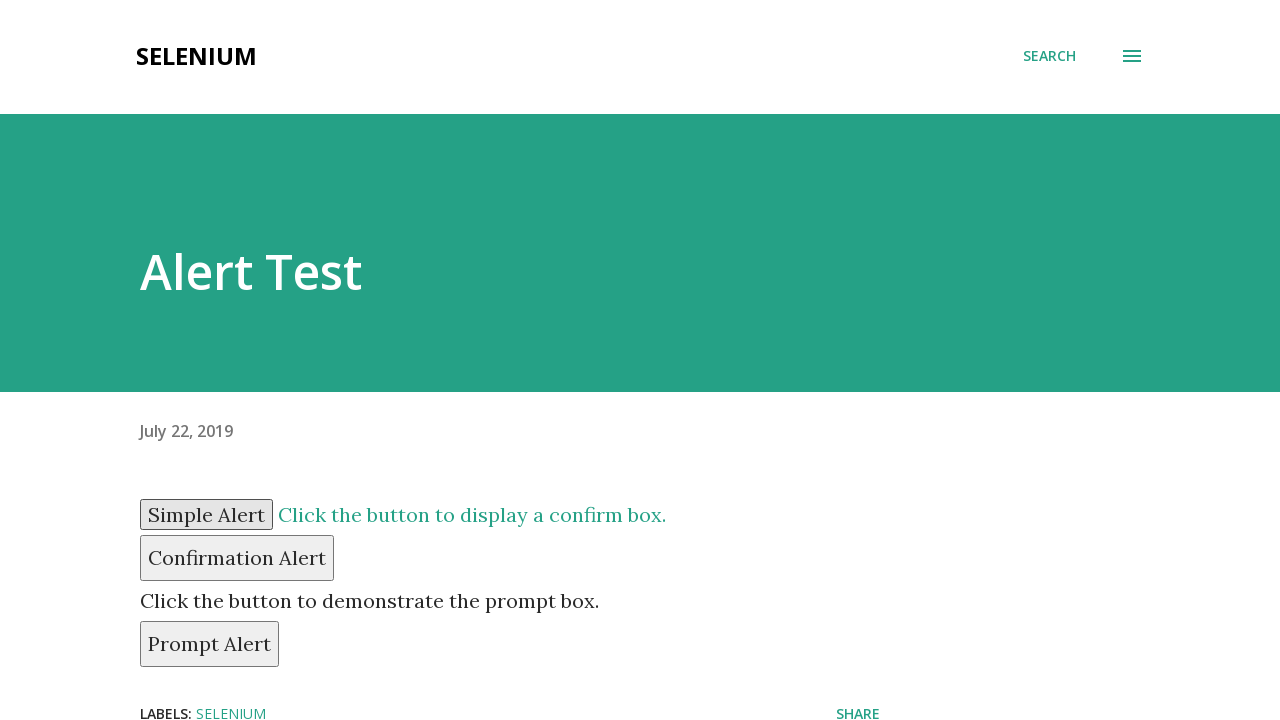

Clicked confirm alert button and accepted the confirmation at (237, 558) on #confirm
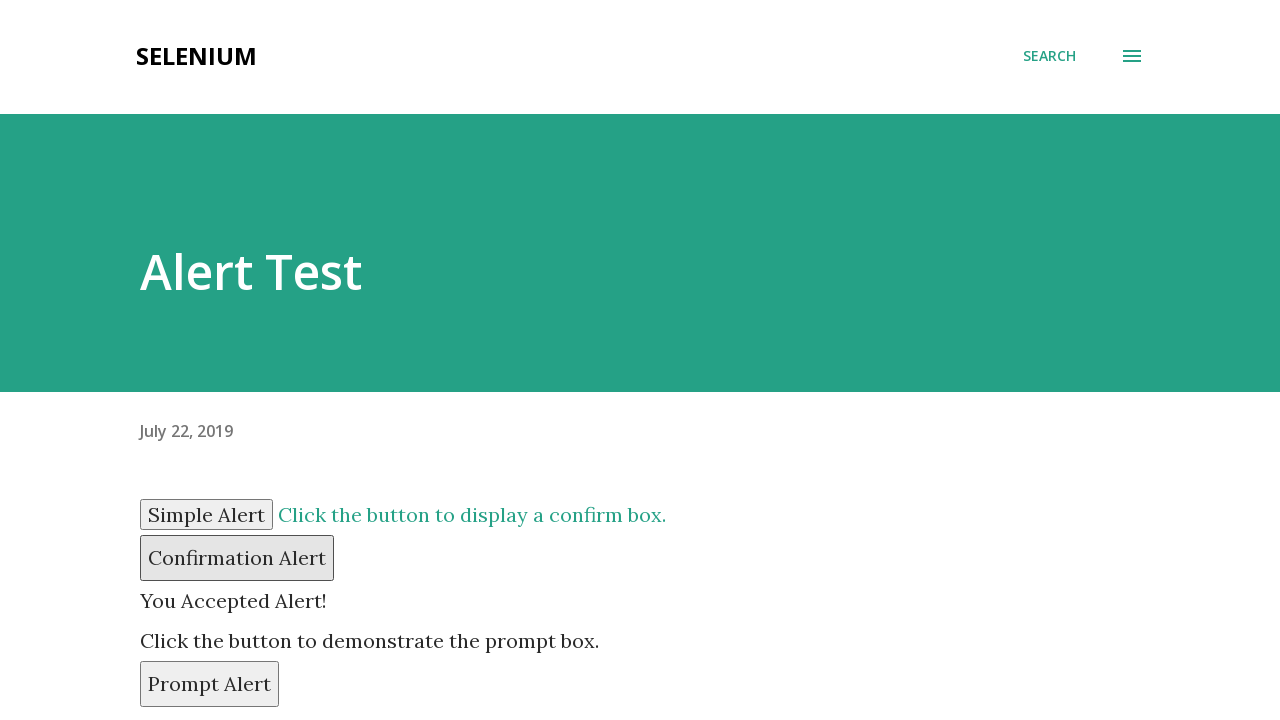

Waited 1 second after accepting confirm alert
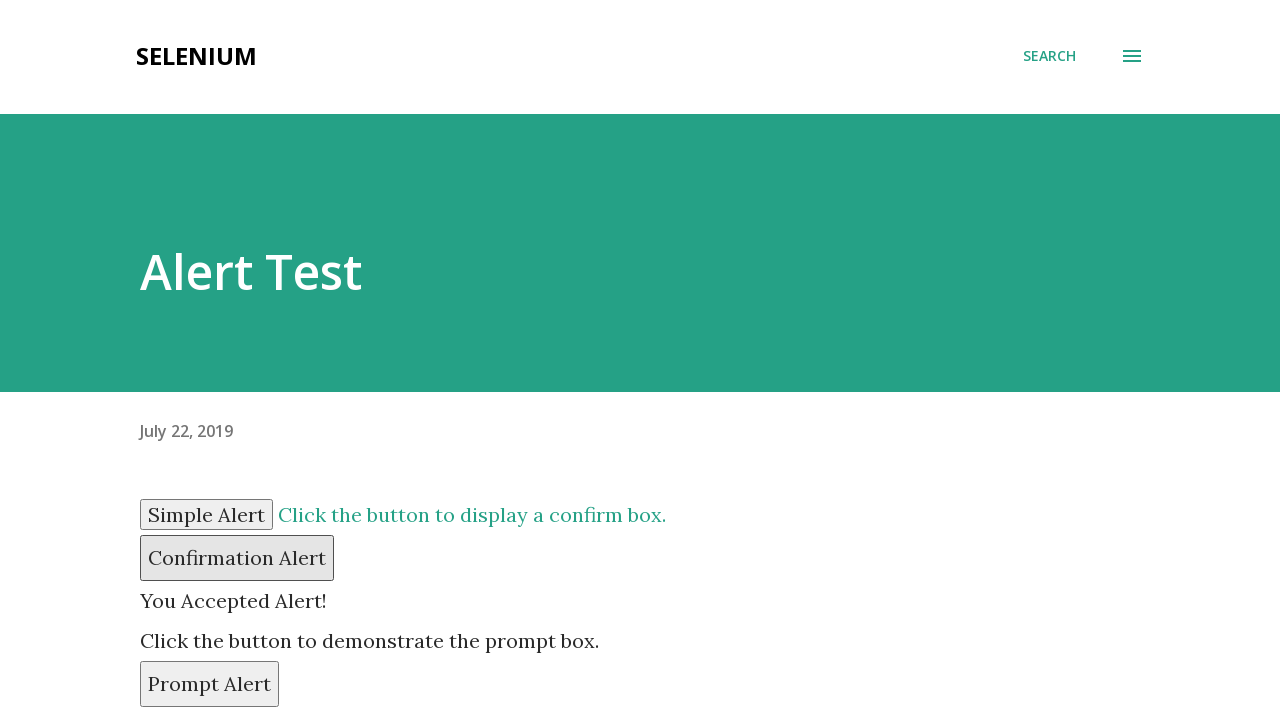

Clicked confirm alert button and dismissed the confirmation at (237, 558) on #confirm
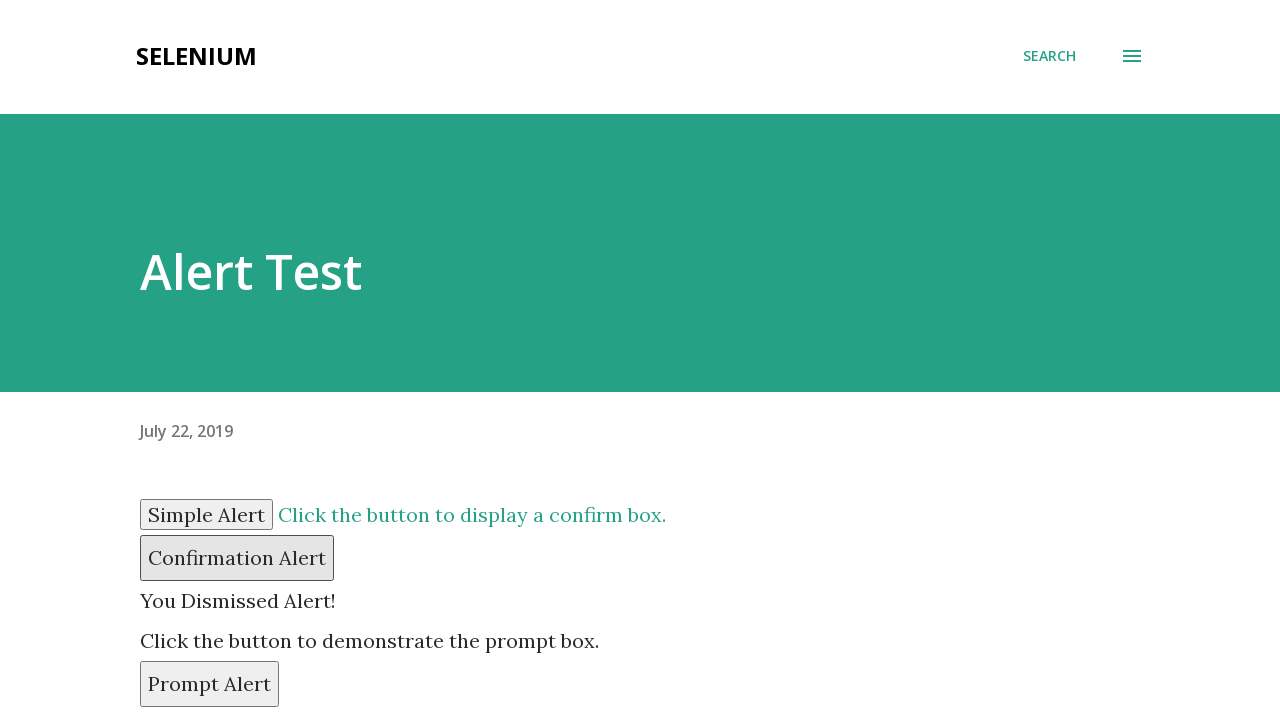

Waited 1 second after dismissing confirm alert
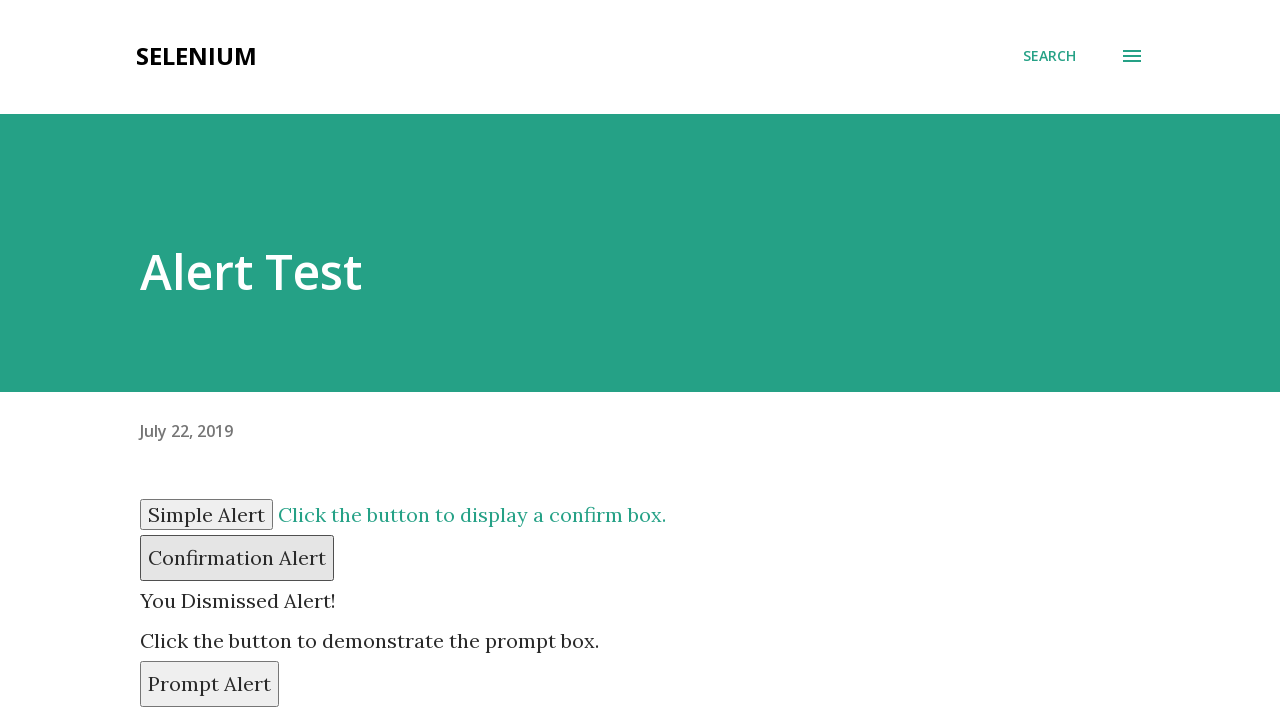

Clicked prompt alert button and entered text 'hello' then accepted at (210, 684) on #prompt
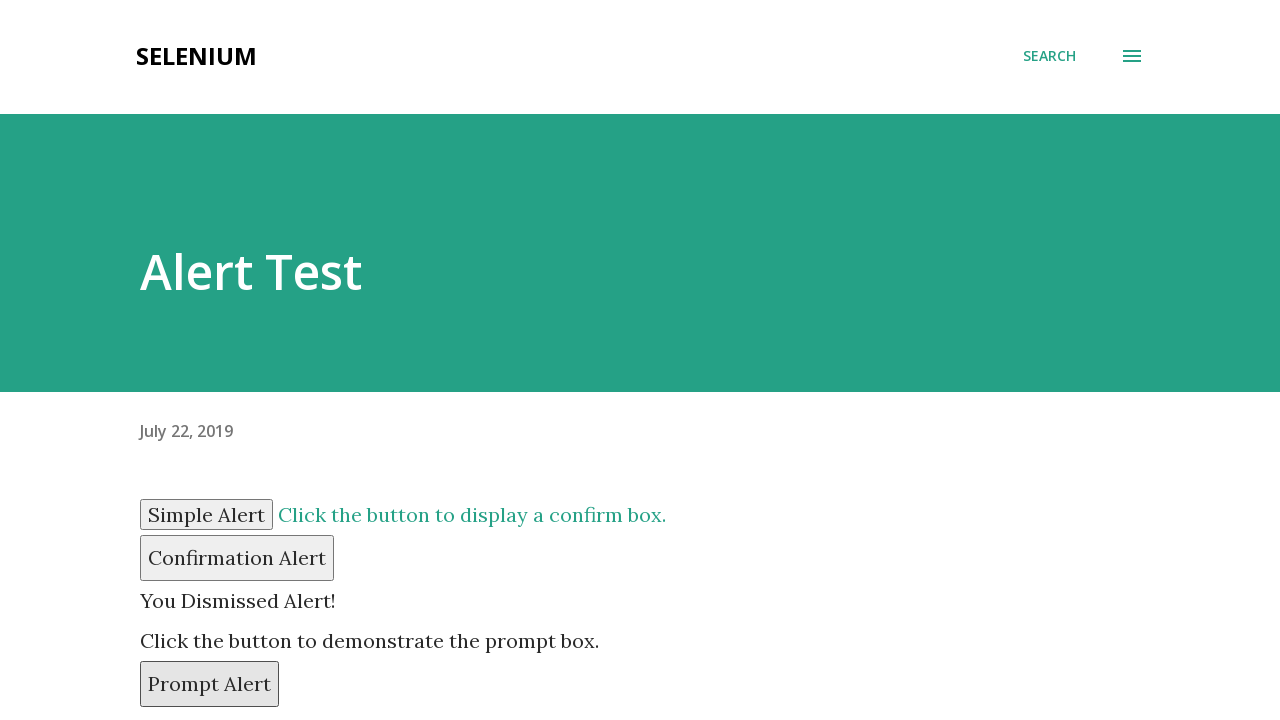

Waited 2 seconds after prompt alert
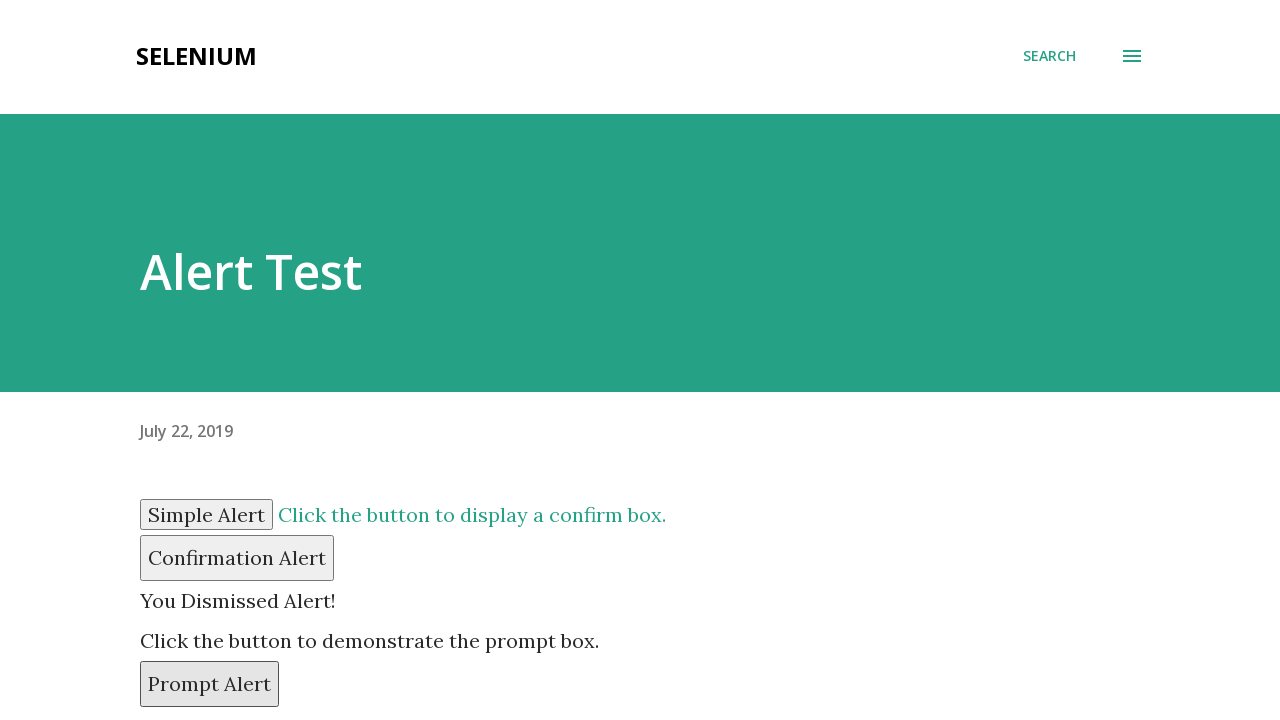

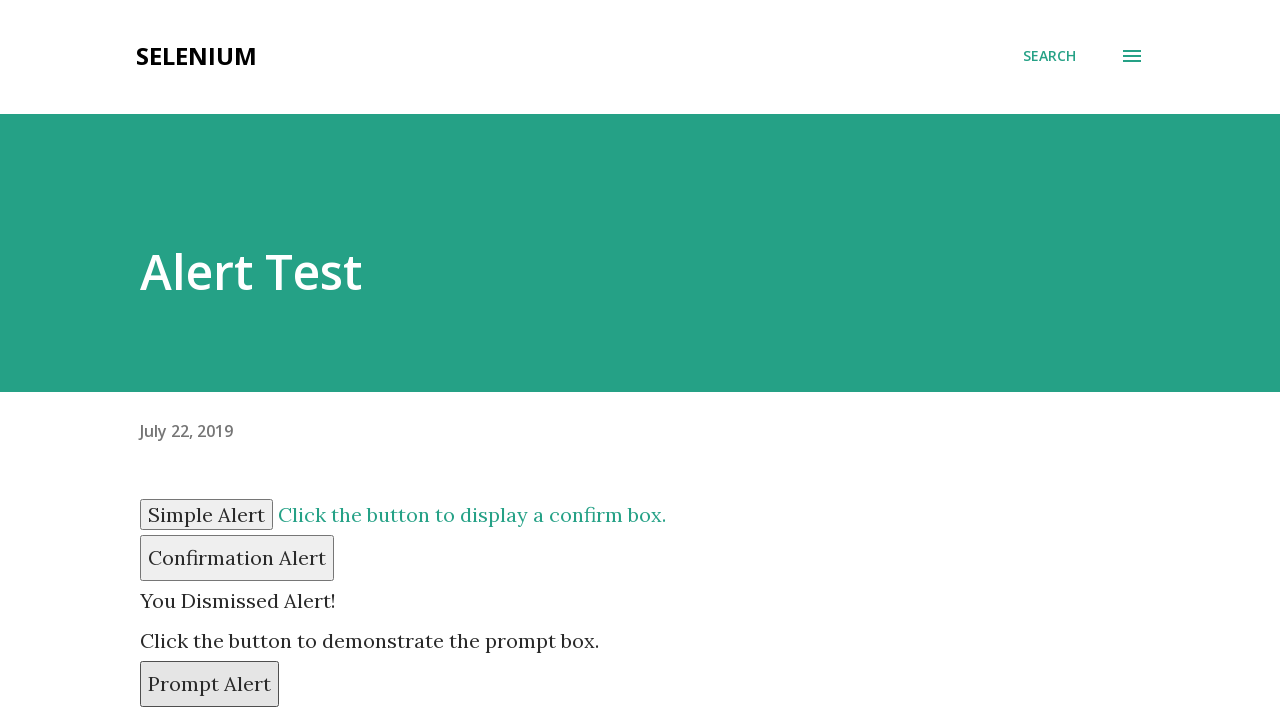